Tests dynamic dropdown functionality by selecting origin and destination cities from interconnected dropdown menus

Starting URL: https://rahulshettyacademy.com/dropdownsPractise/

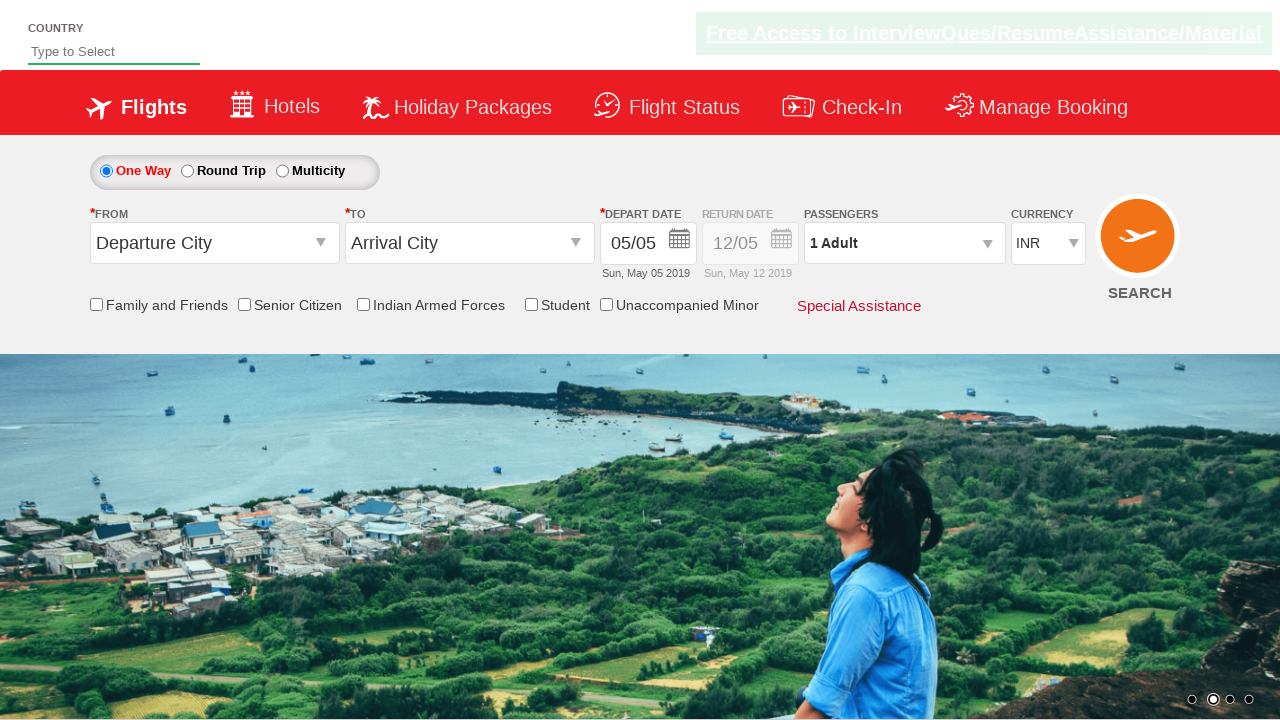

Clicked to open origin station dropdown at (214, 243) on #ctl00_mainContent_ddl_originStation1_CTXT
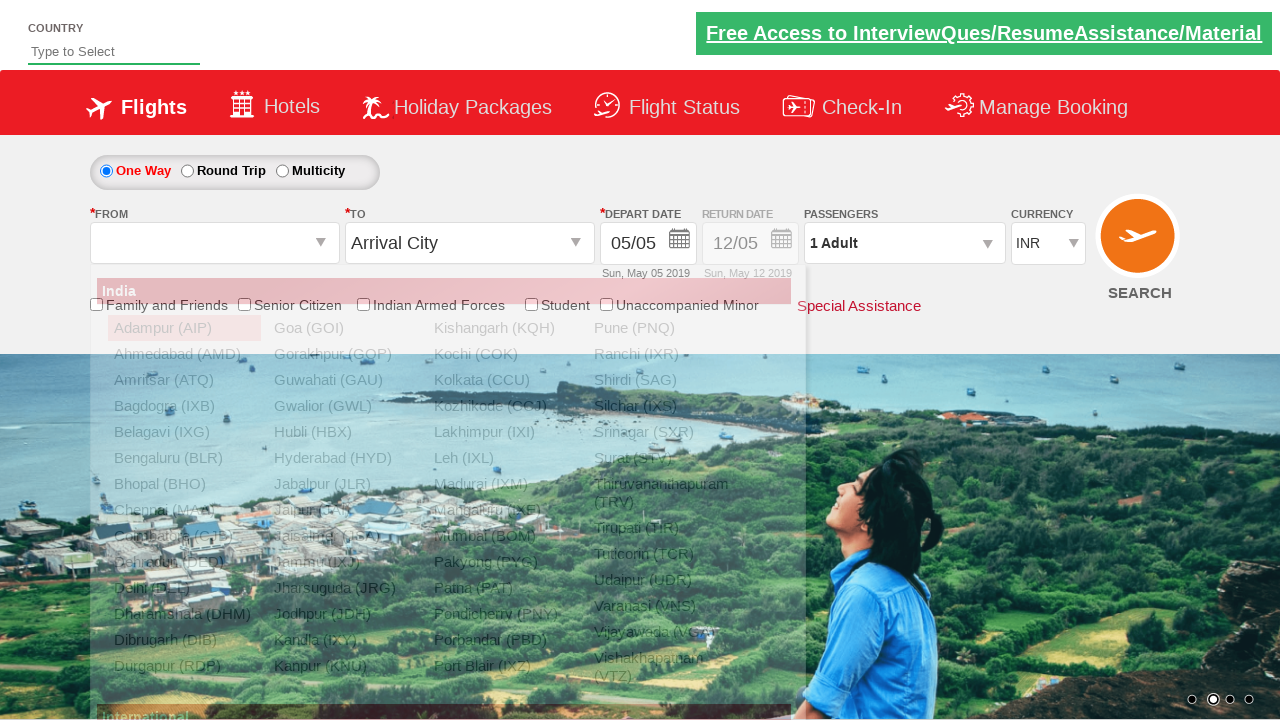

Selected Bengaluru (BLR) as origin city at (184, 458) on xpath=//a[@value='BLR']
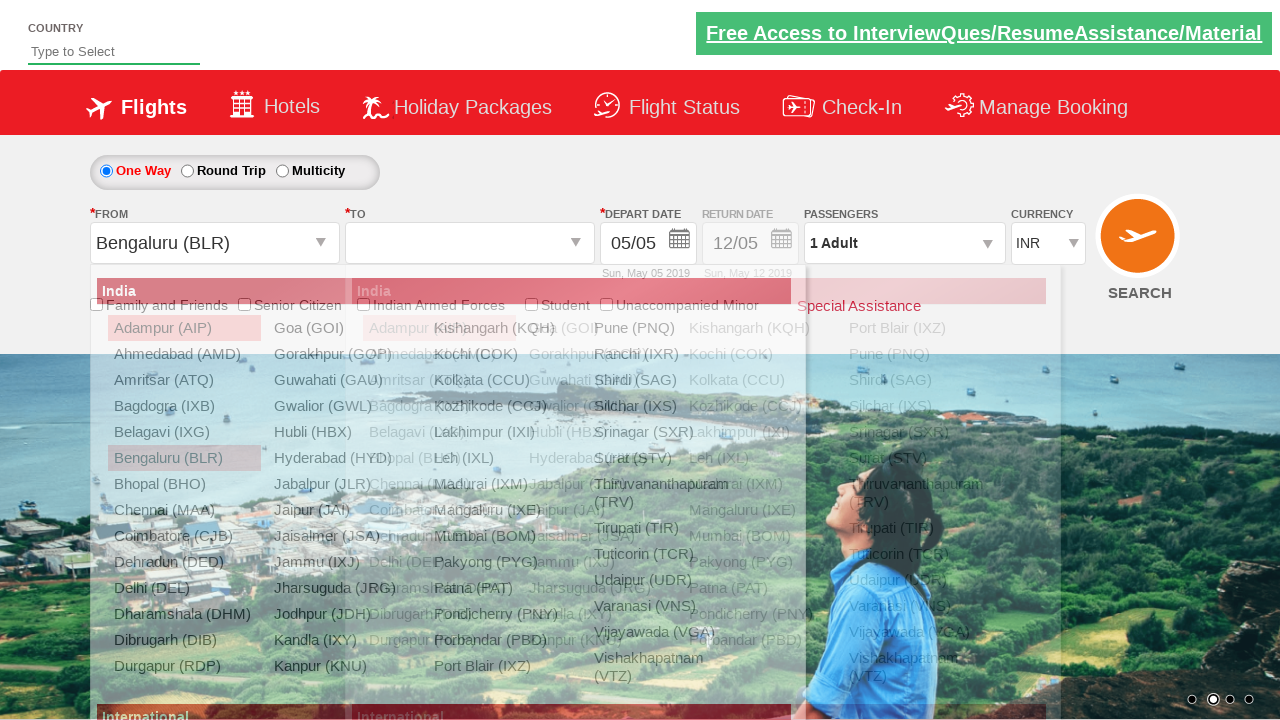

Selected Chennai (MAA) as destination city from interconnected dropdown at (439, 484) on (//a[@value='MAA'])[2]
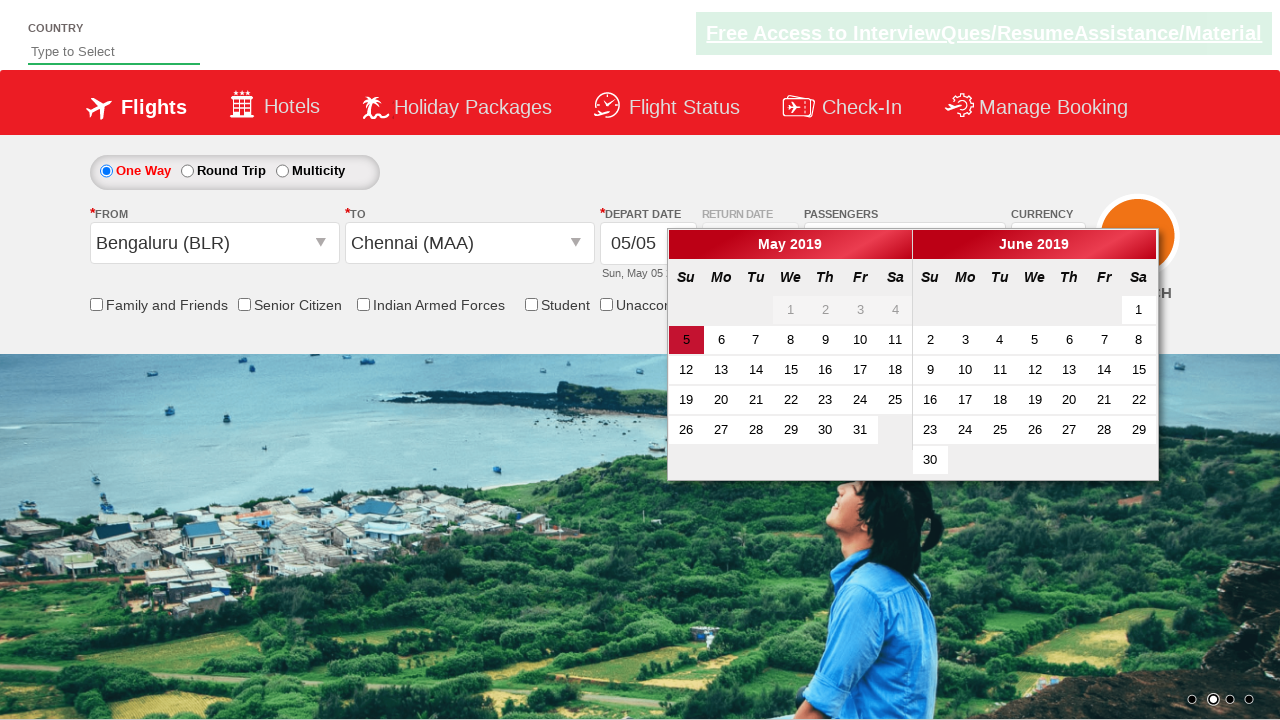

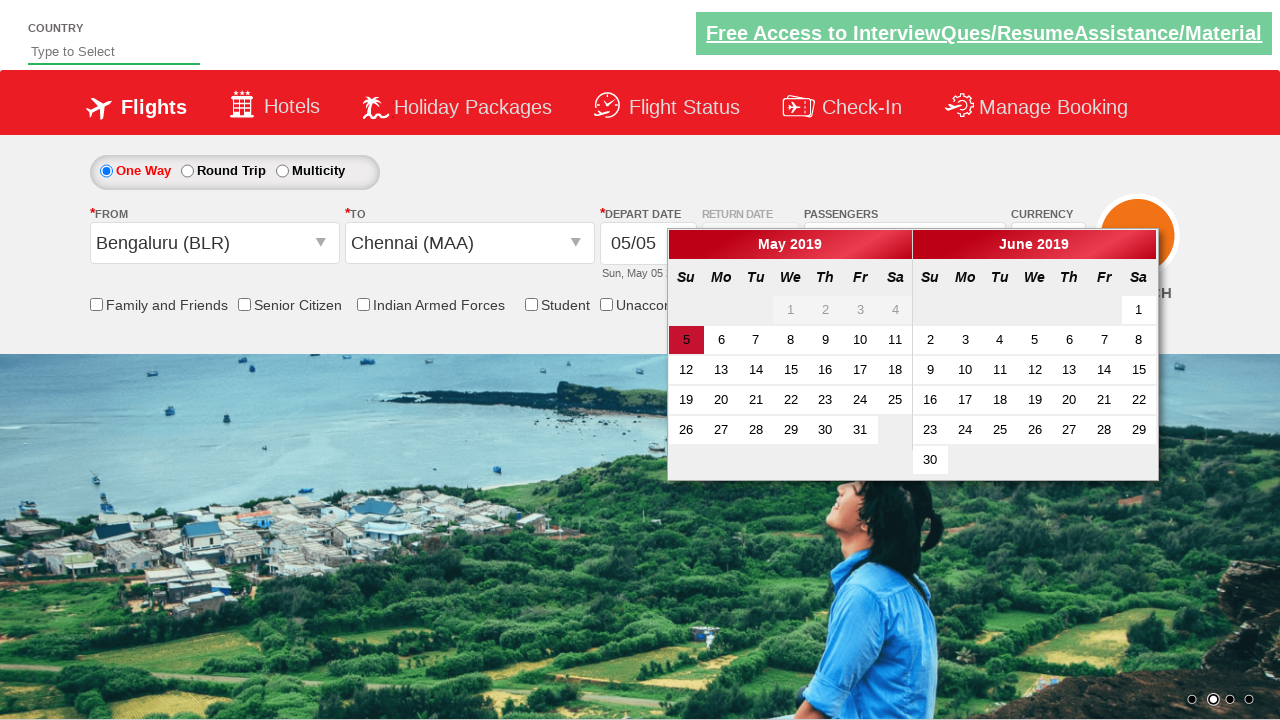